Tests filling out a text input field with a name and then replacing it with a longer test message.

Starting URL: https://thefreerangetester.github.io/sandbox-automation-testing/

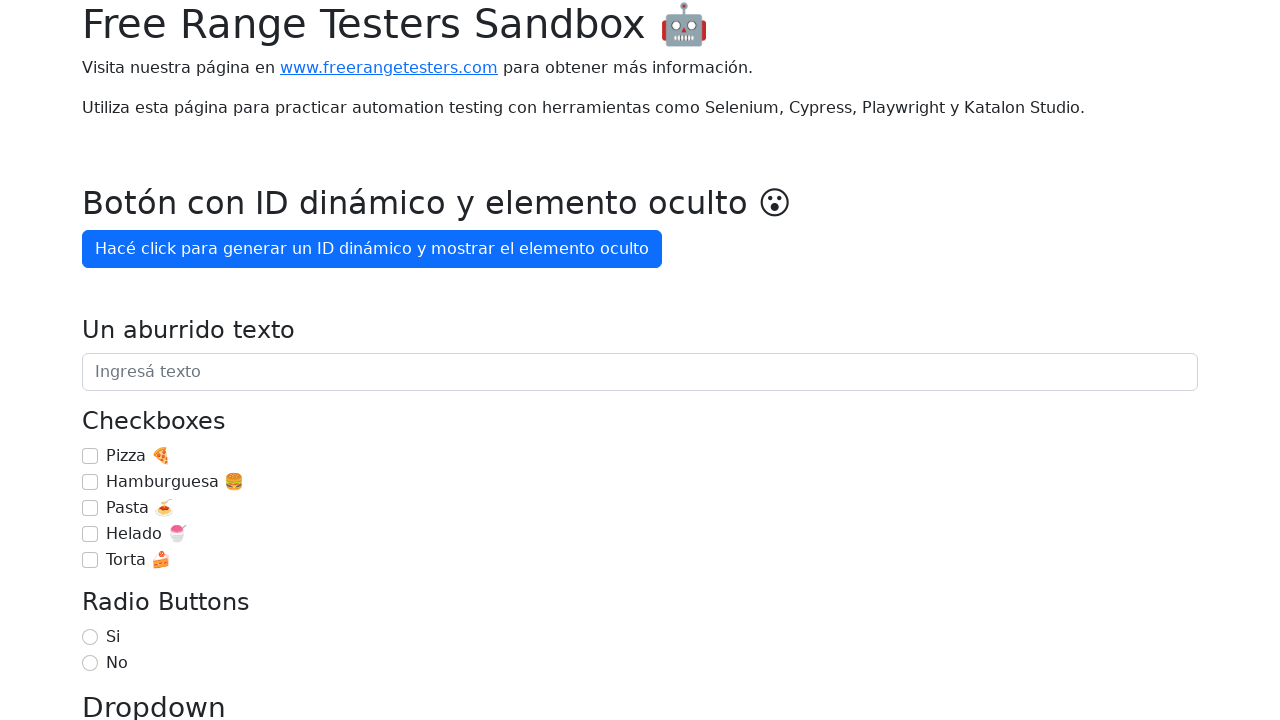

Filled text field with name 'Juan' on internal:attr=[placeholder="Ingresá texto"i]
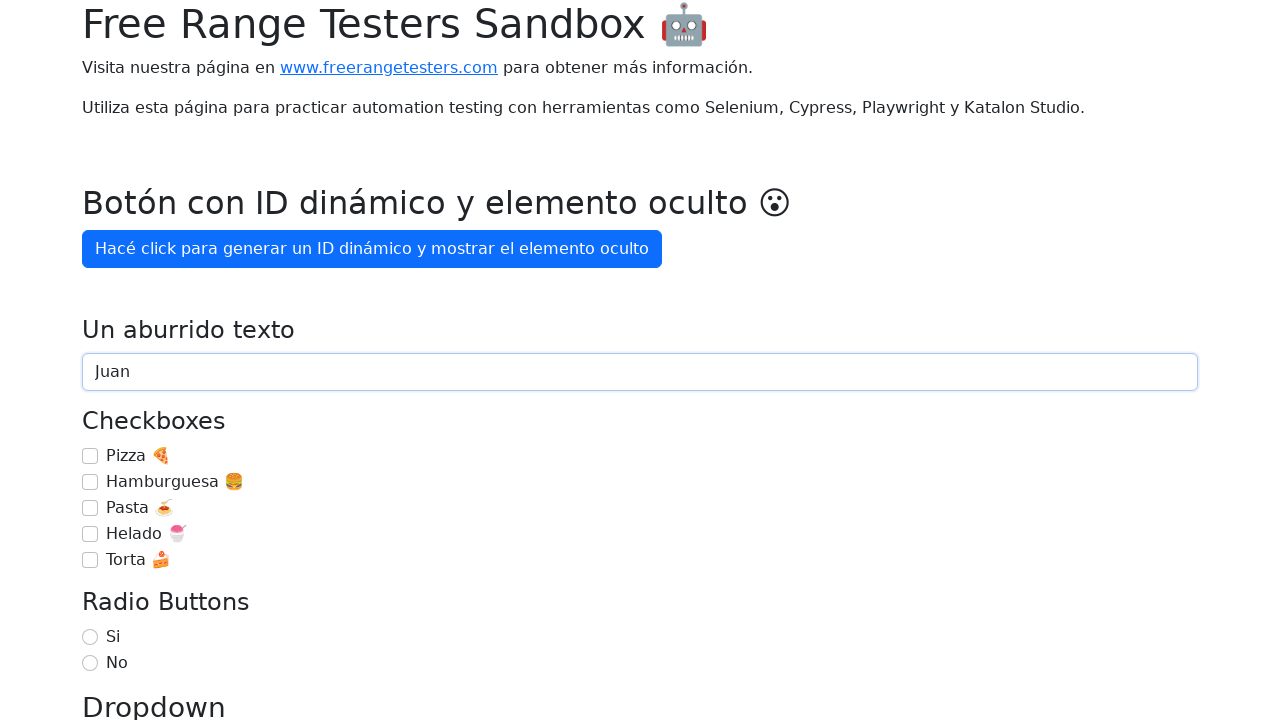

Replaced text field content with longer test message on internal:attr=[placeholder="Ingresá texto"i]
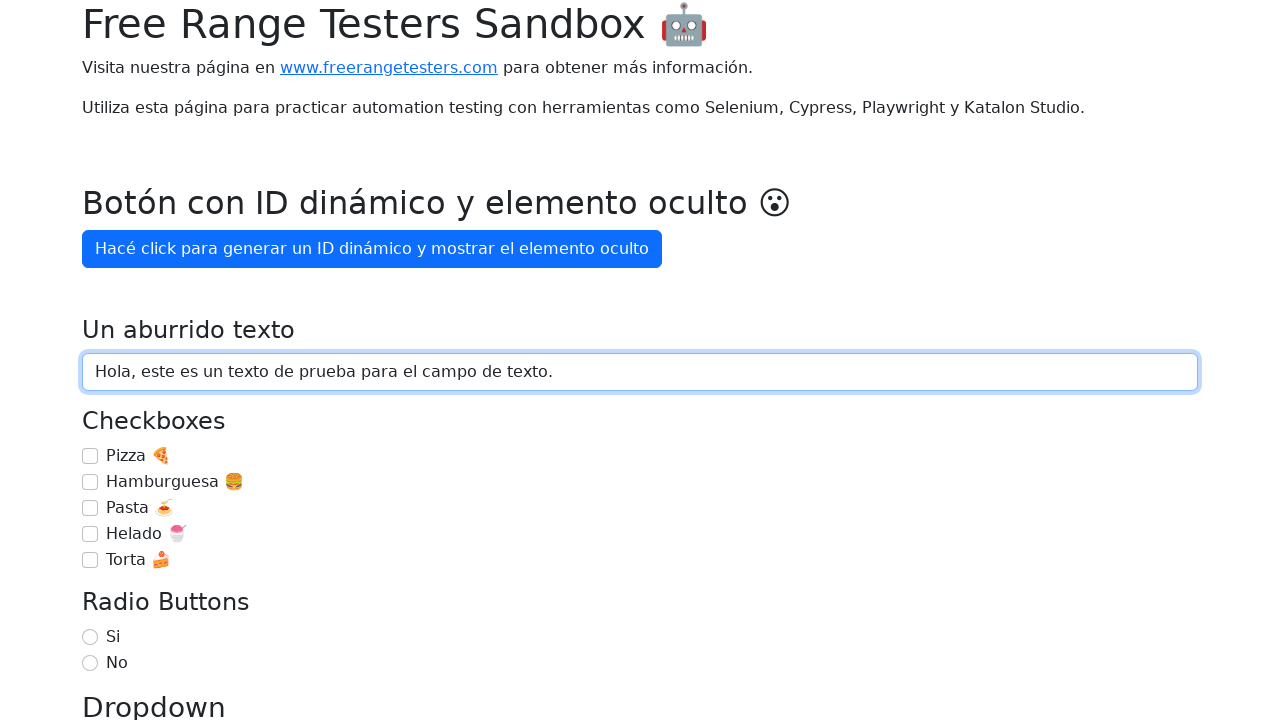

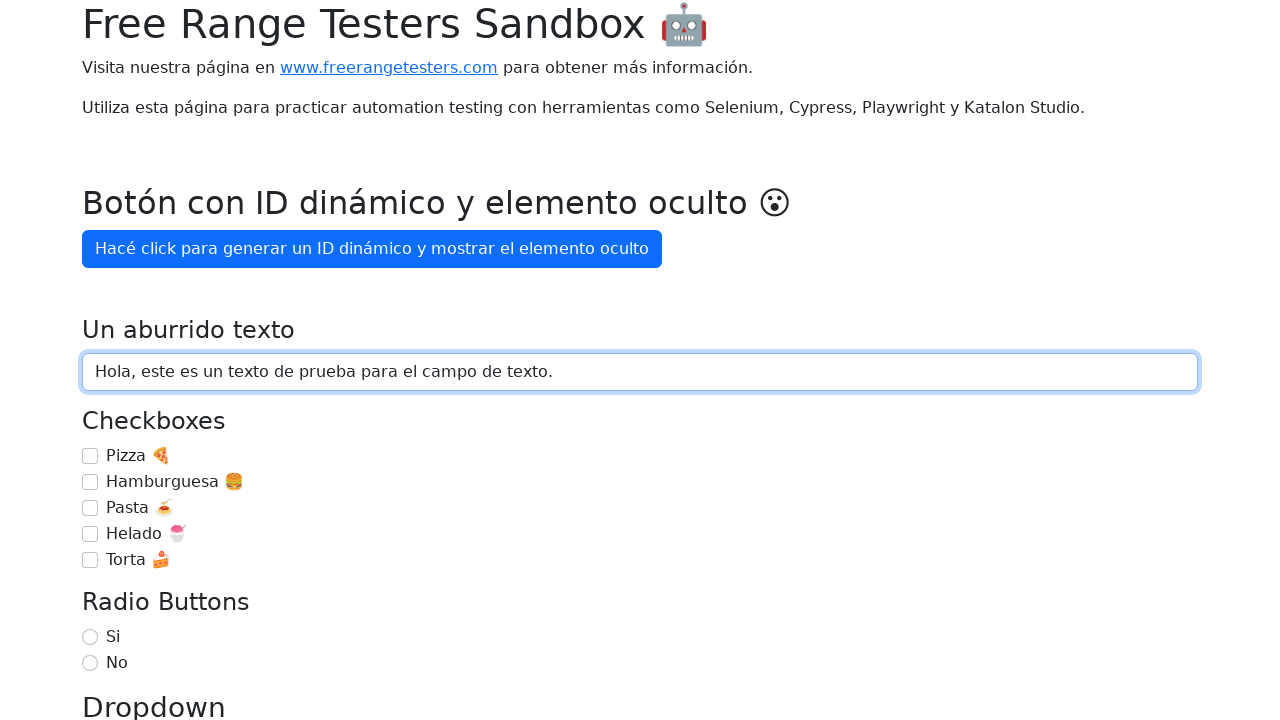